Tests radio button functionality by selecting radio buttons from different groups (color and sport) and verifying they are selected correctly.

Starting URL: https://practice.cydeo.com/radio_buttons

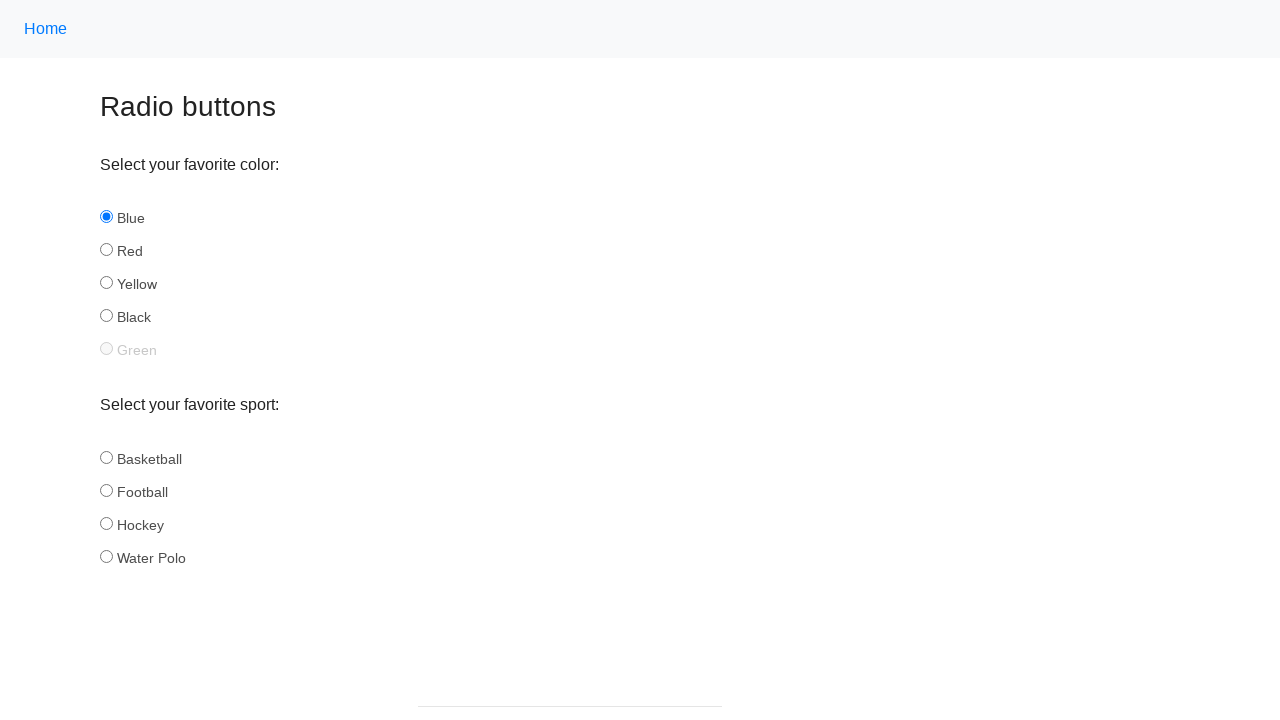

Clicked yellow color radio button at (106, 283) on input[name='color'][id='yellow']
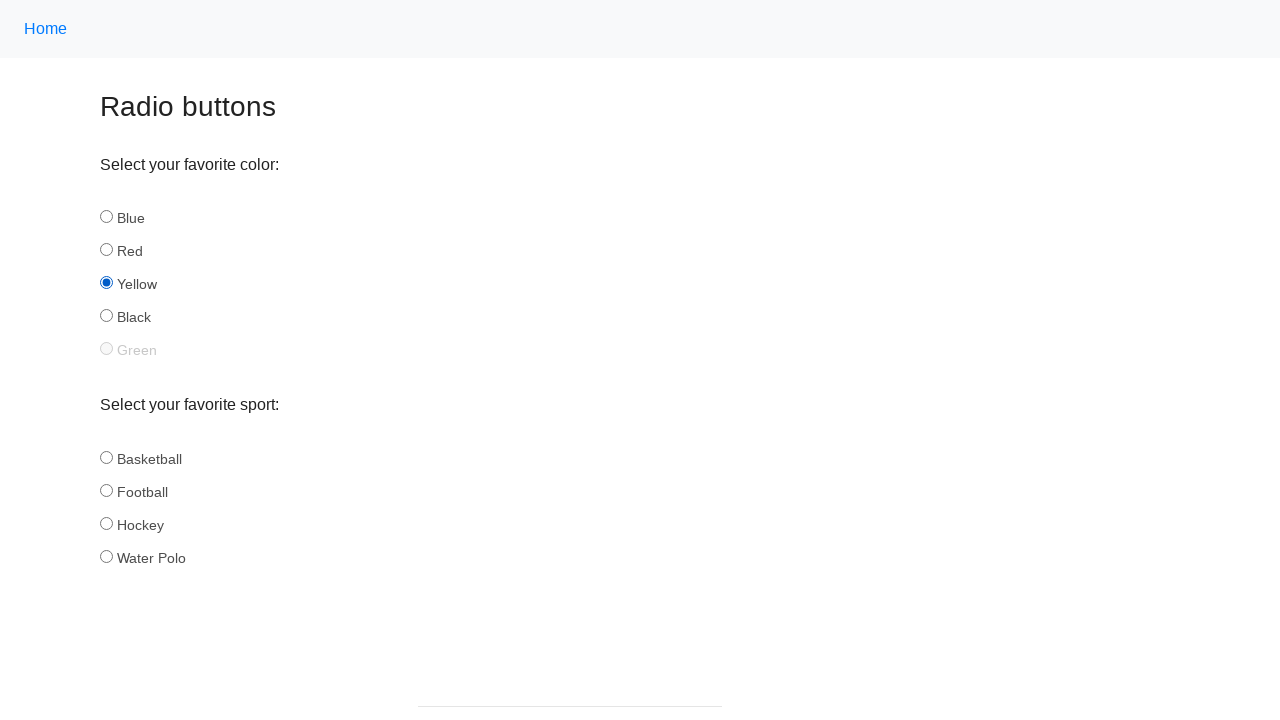

Verified yellow color radio button is selected
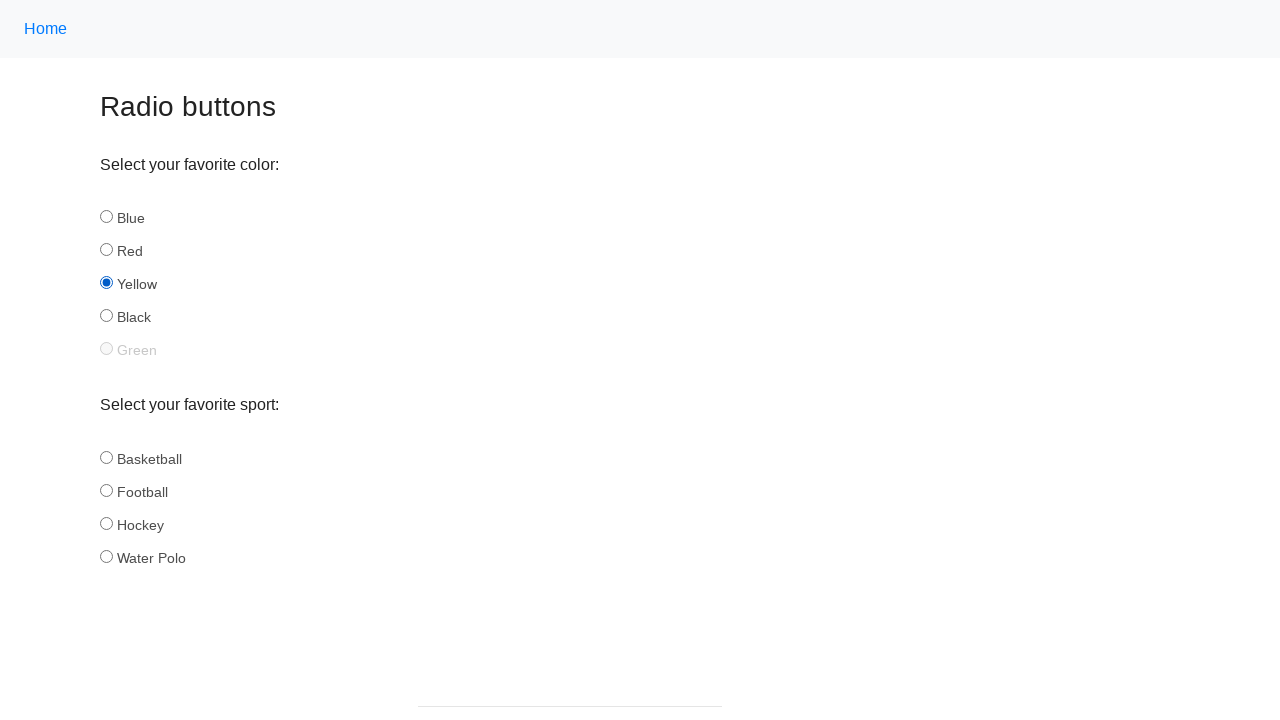

Clicked hockey sport radio button at (106, 523) on input[name='sport'][id='hockey']
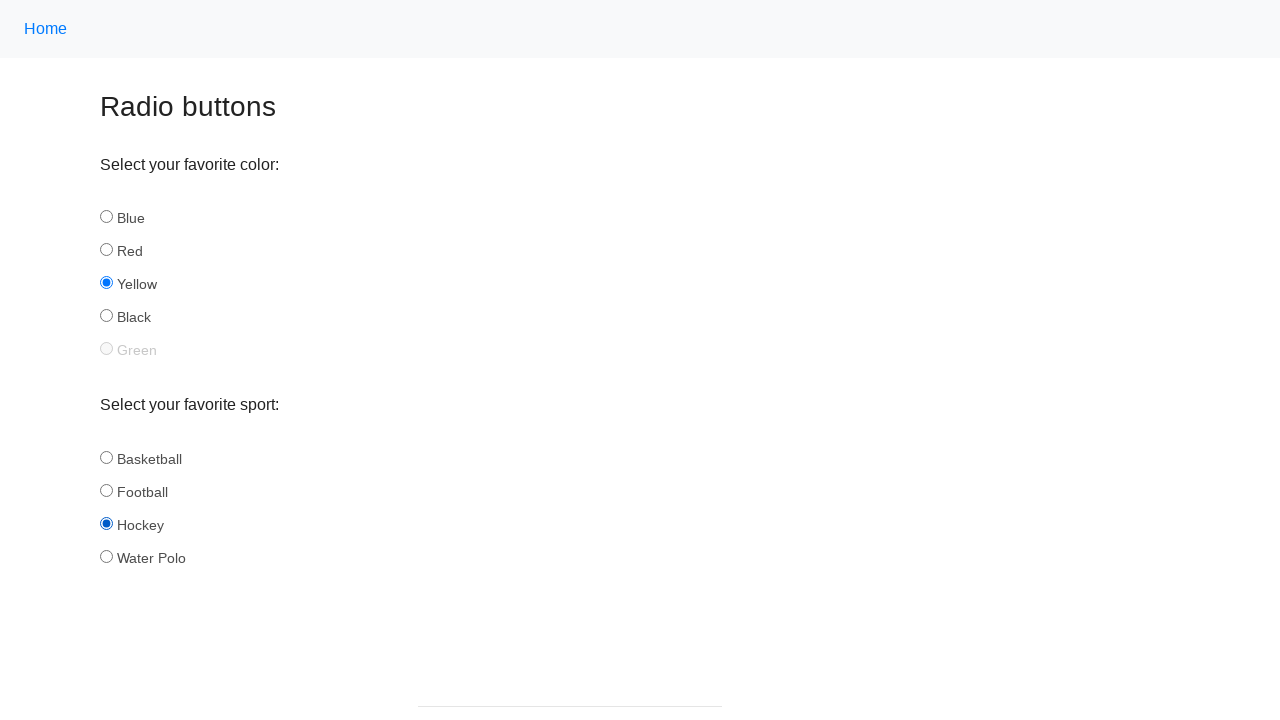

Verified hockey sport radio button is selected
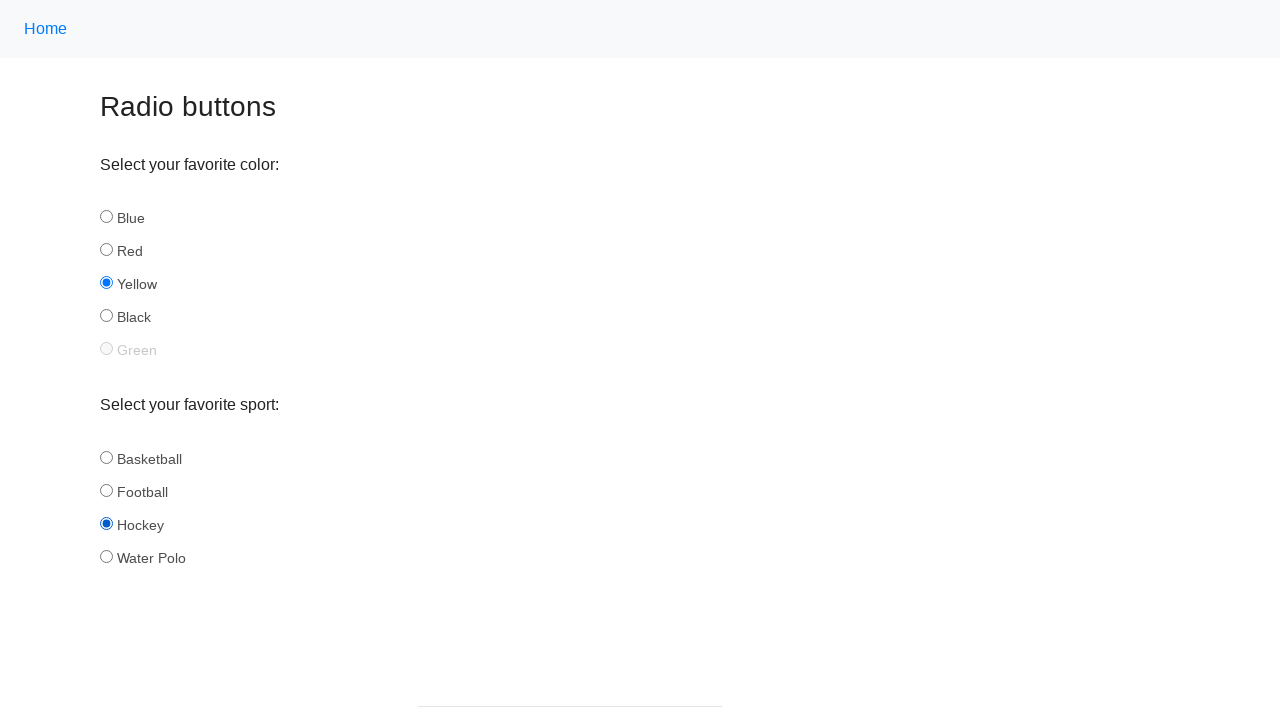

Clicked football sport radio button at (106, 490) on input[name='sport'][id='football']
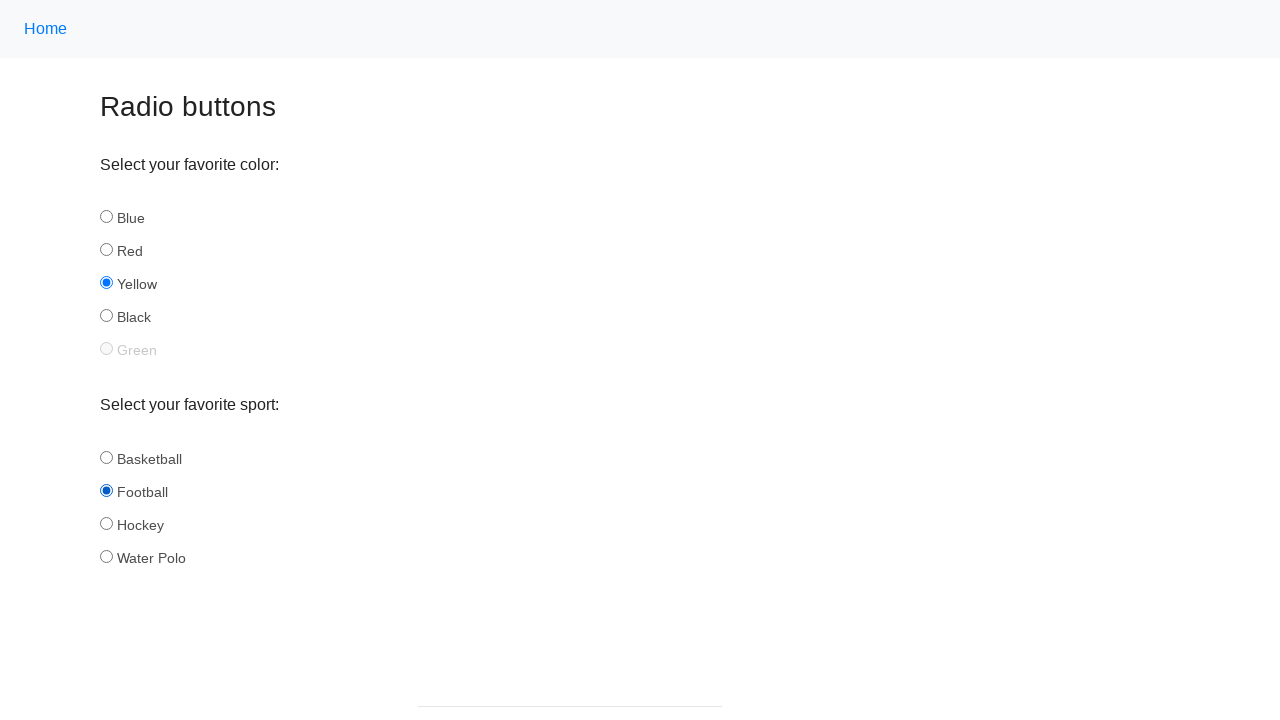

Verified football sport radio button is selected and hockey is deselected
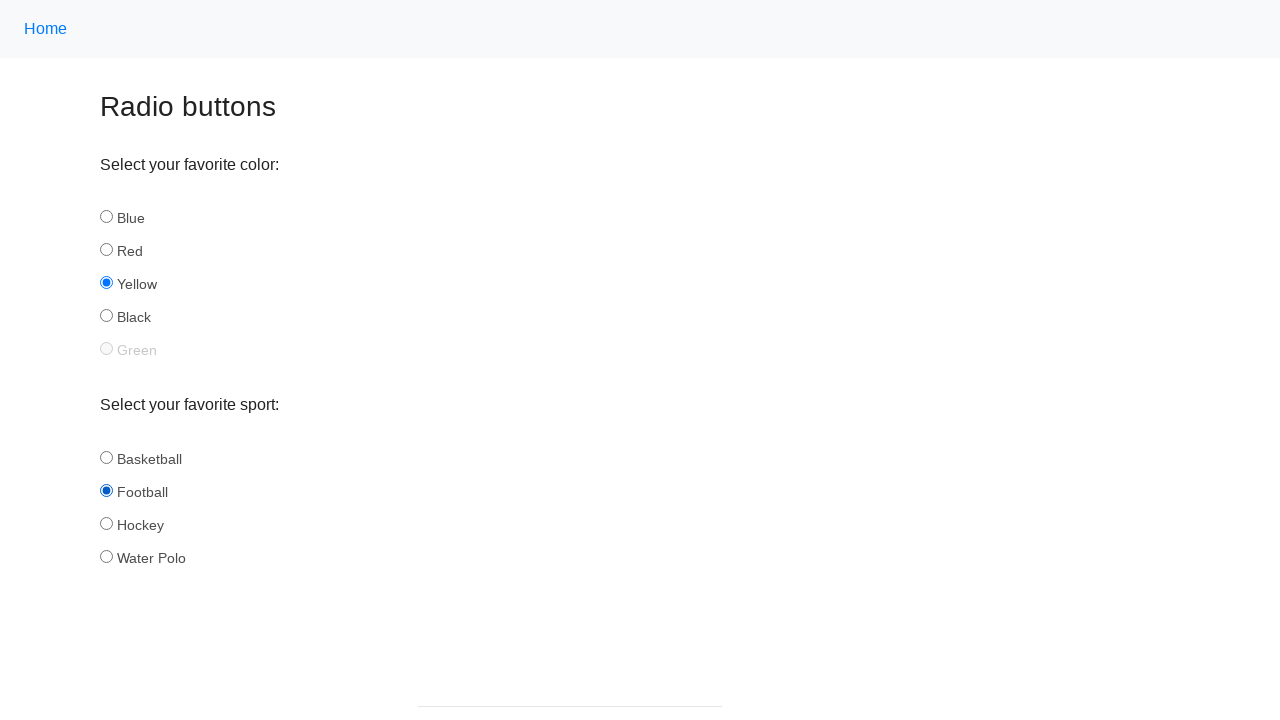

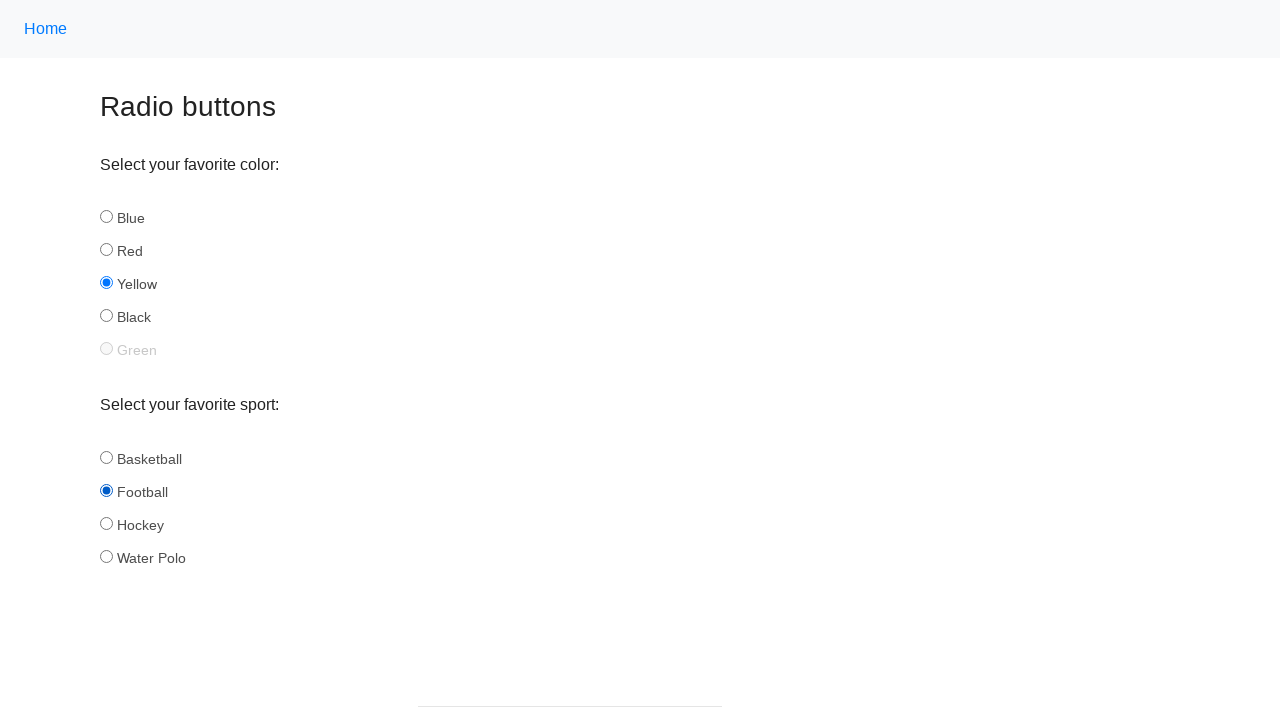